Tests Selenium wait functionality on LeafGround by navigating to the Waits page, clicking buttons to trigger visibility/invisibility of elements, and verifying the element states using explicit waits.

Starting URL: https://www.leafground.com/

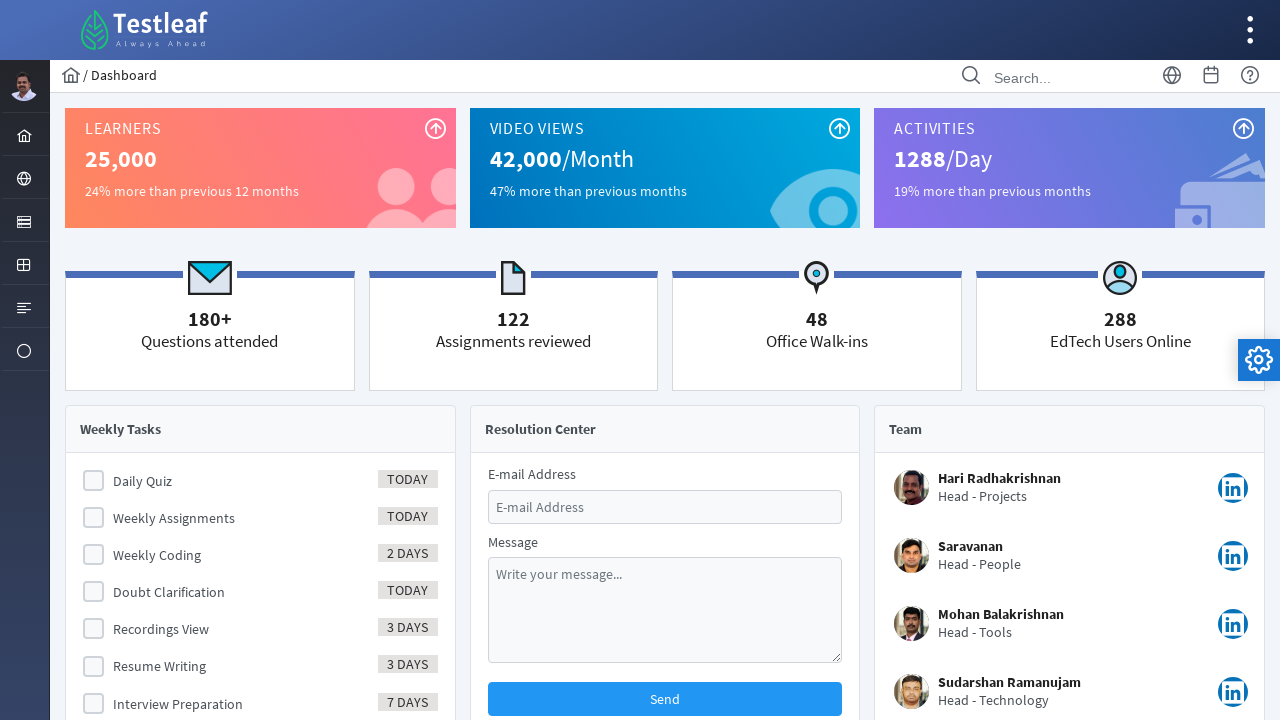

Clicked on 'Element' menu item at (24, 220) on xpath=//span[text()='Element']/ancestor::a
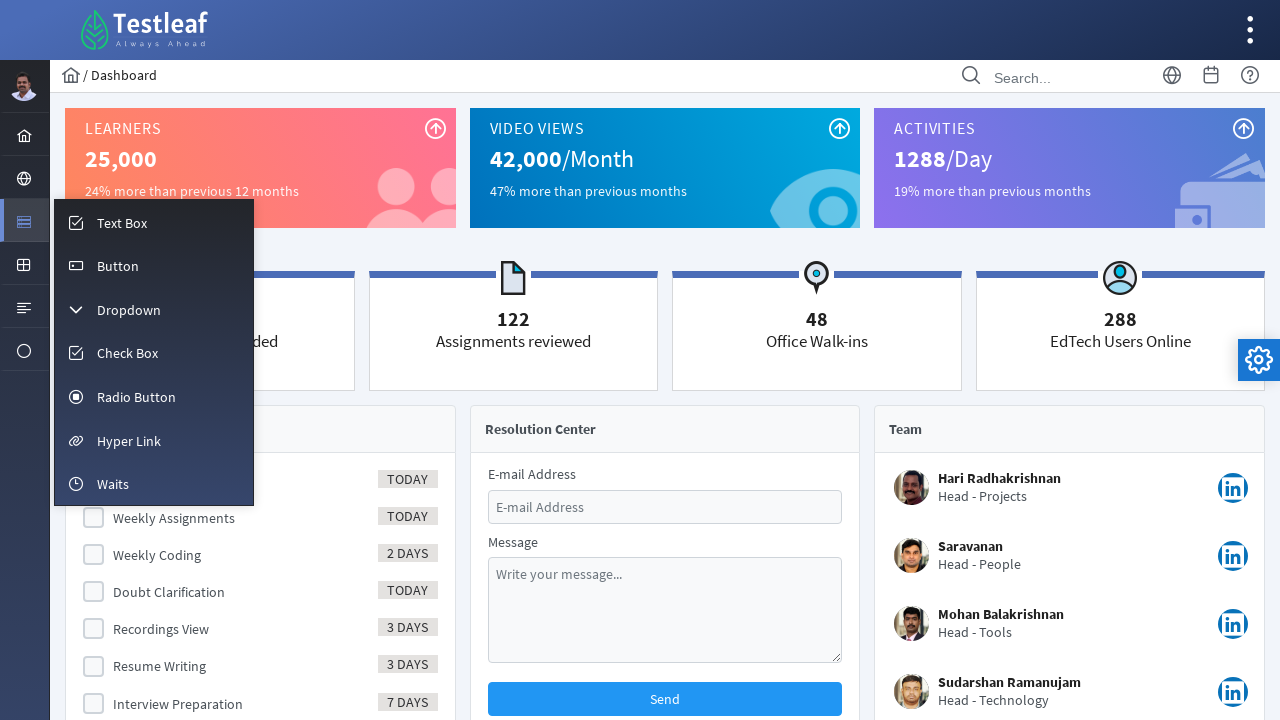

Clicked on 'Waits' submenu to navigate to Waits page at (113, 484) on xpath=//span[text()='Waits']
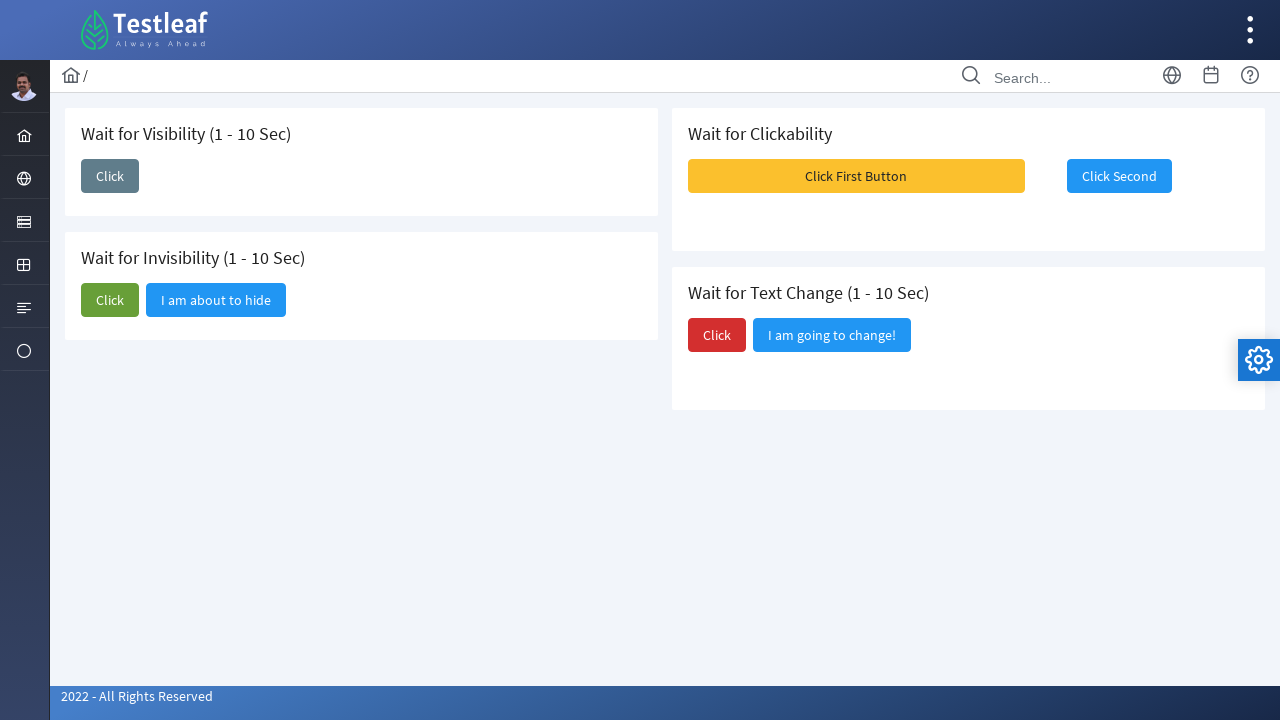

Clicked button to trigger element visibility at (110, 176) on xpath=//h5[contains(text(),'Wait for Visibility')]/following::button[1]
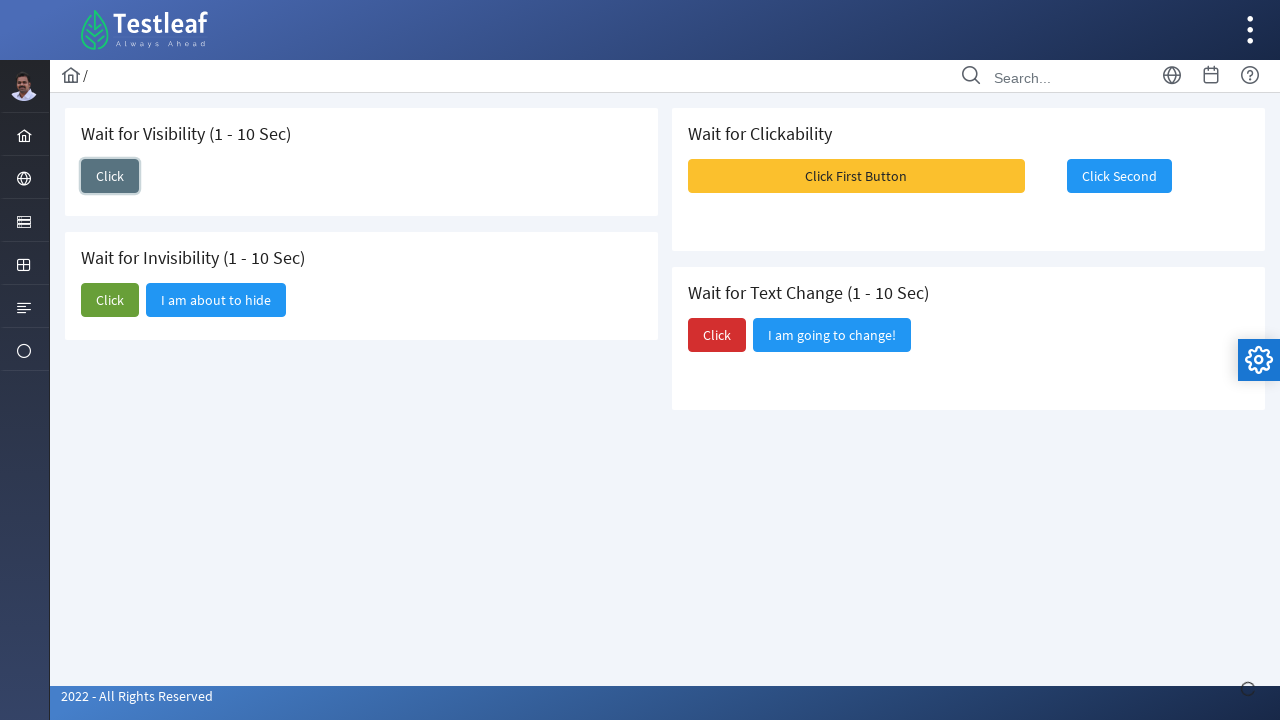

Element 'I am here' became visible after waiting
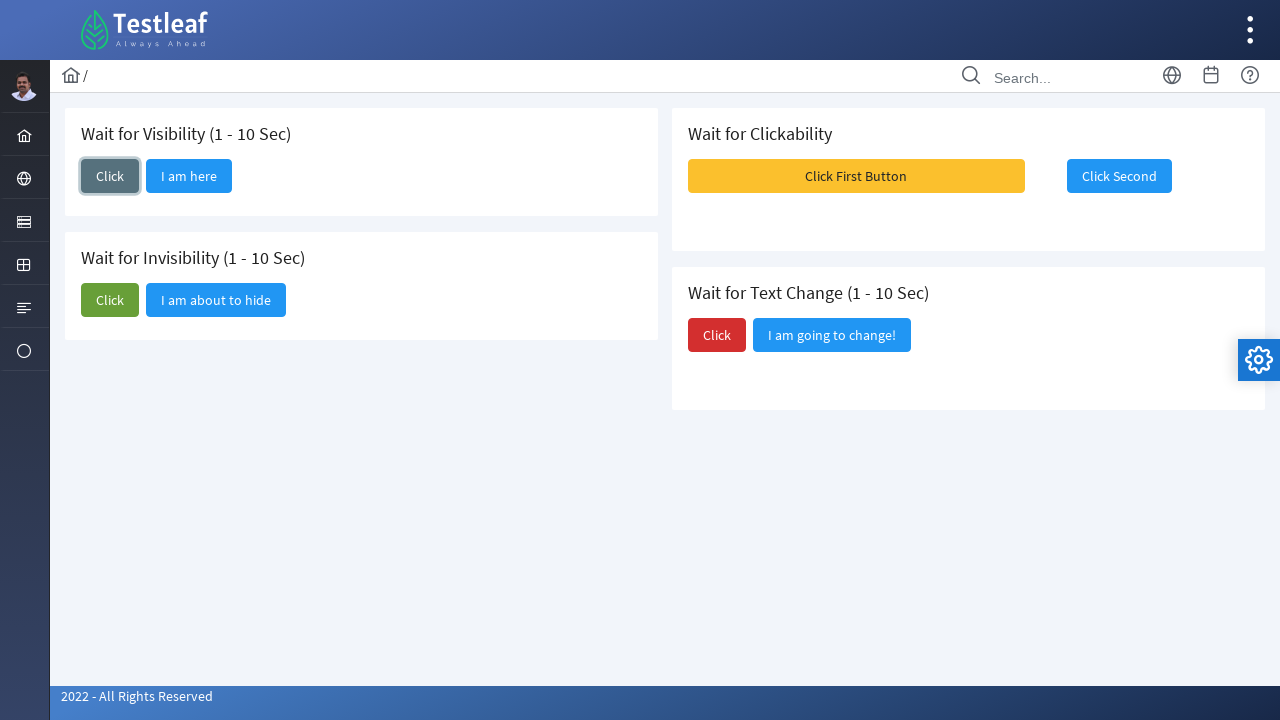

Clicked button to trigger element invisibility at (110, 300) on xpath=//h5[contains(text(),'Wait for Invisibility')]/following::button[1]
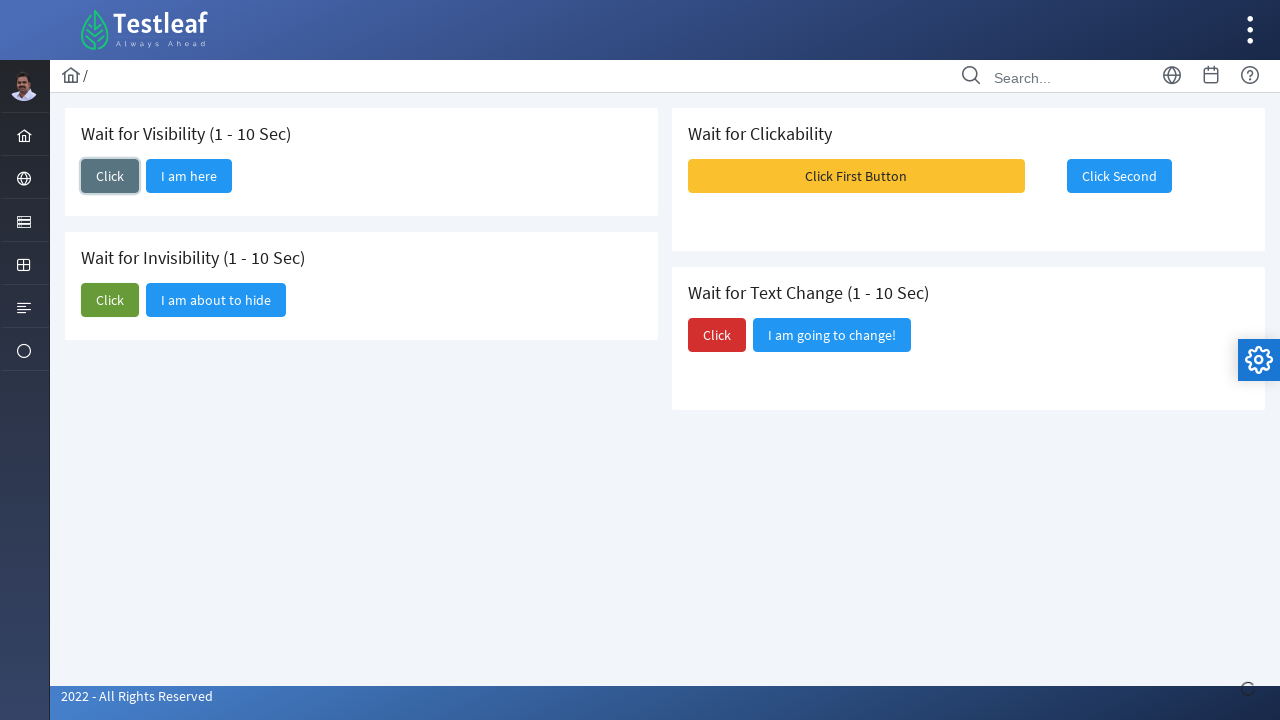

Element 'I am about to hide' became hidden after waiting
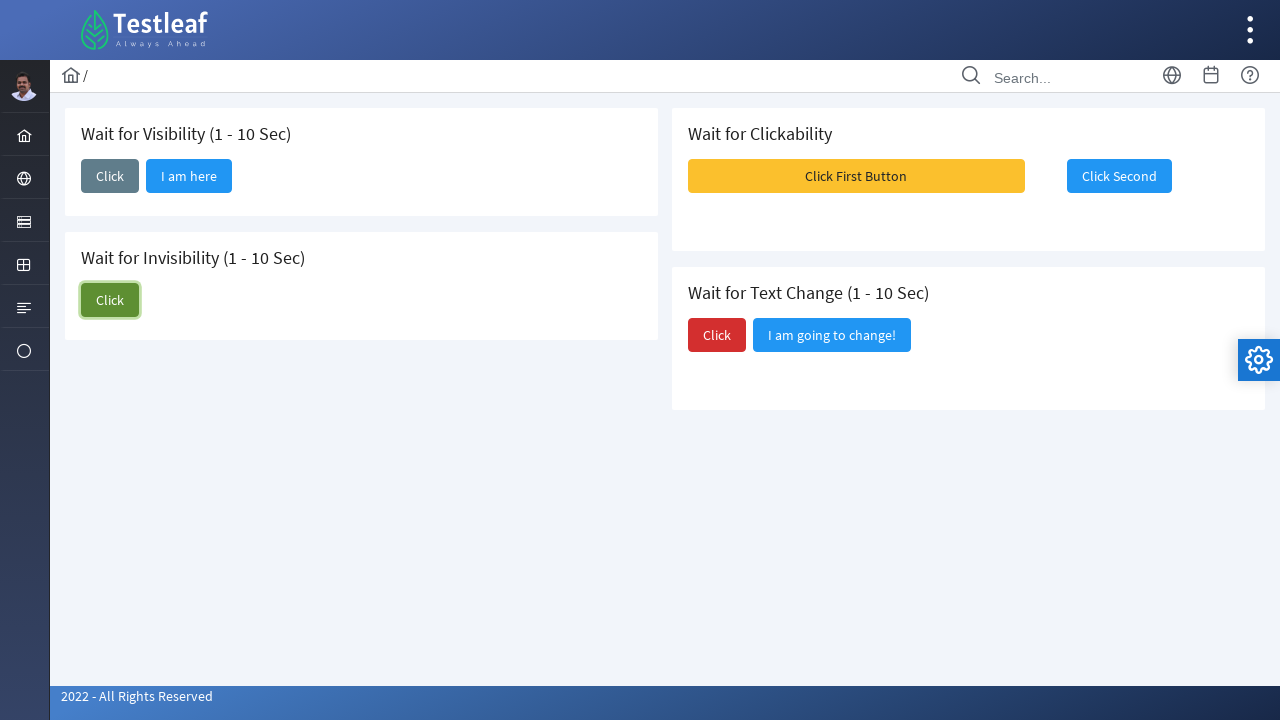

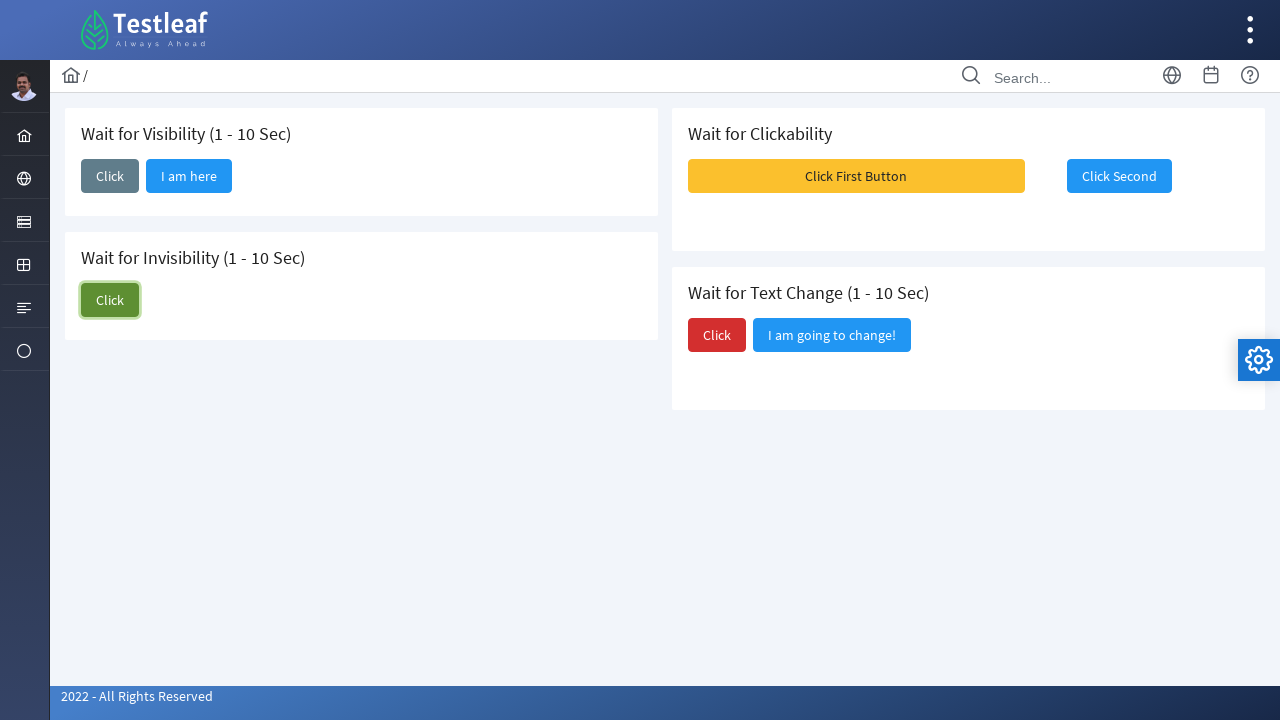